Navigates to Saucony website and closes any dialog popup that appears

Starting URL: https://www.saucony.com/en/home

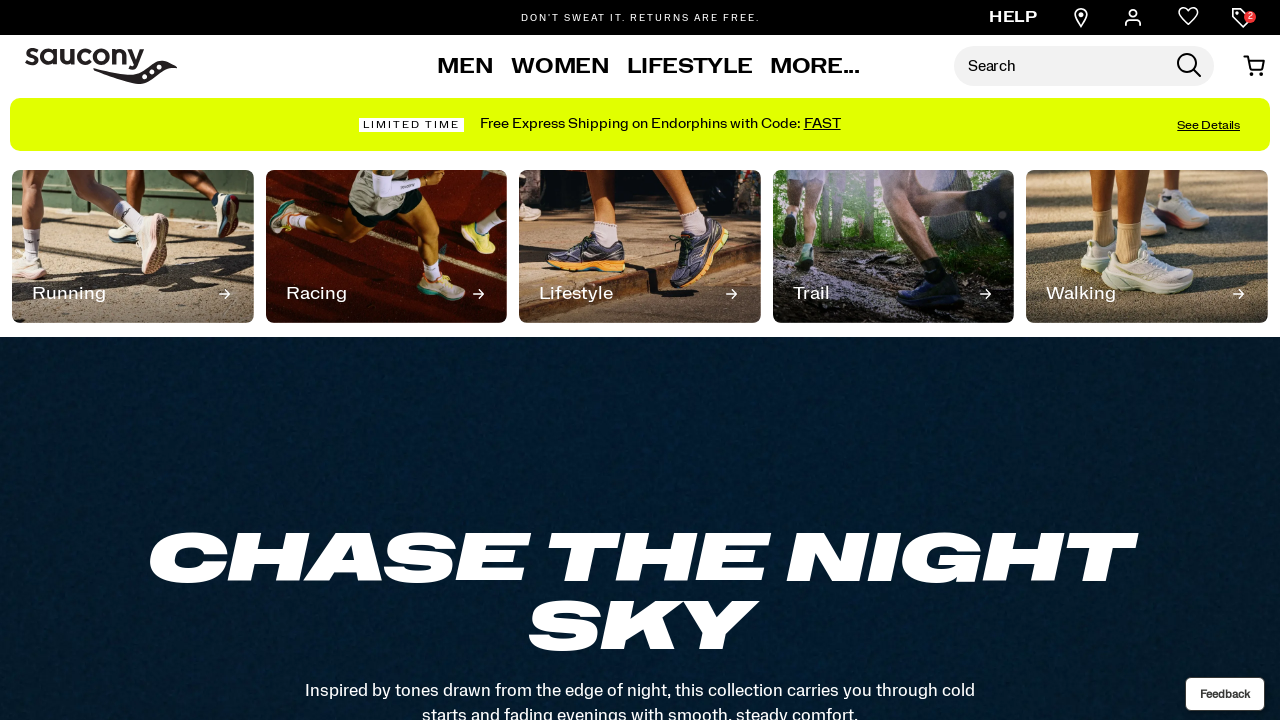

Navigated to Saucony home page
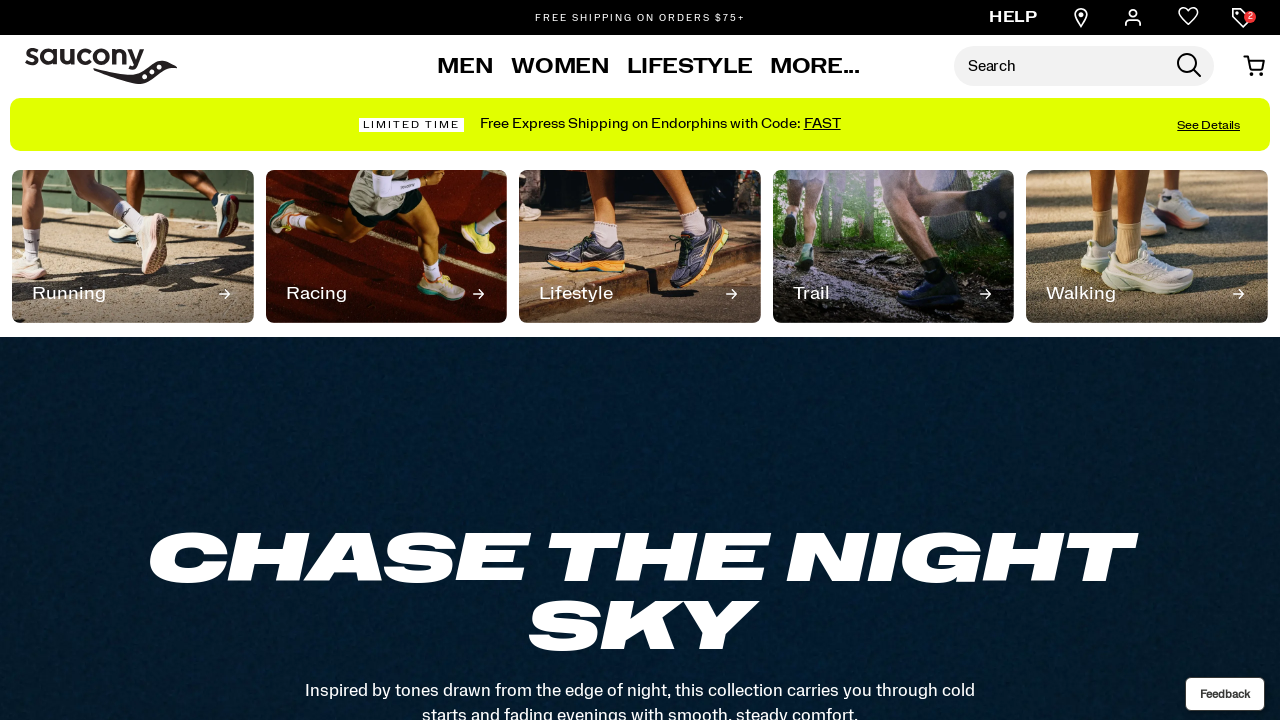

Located dialog close buttons
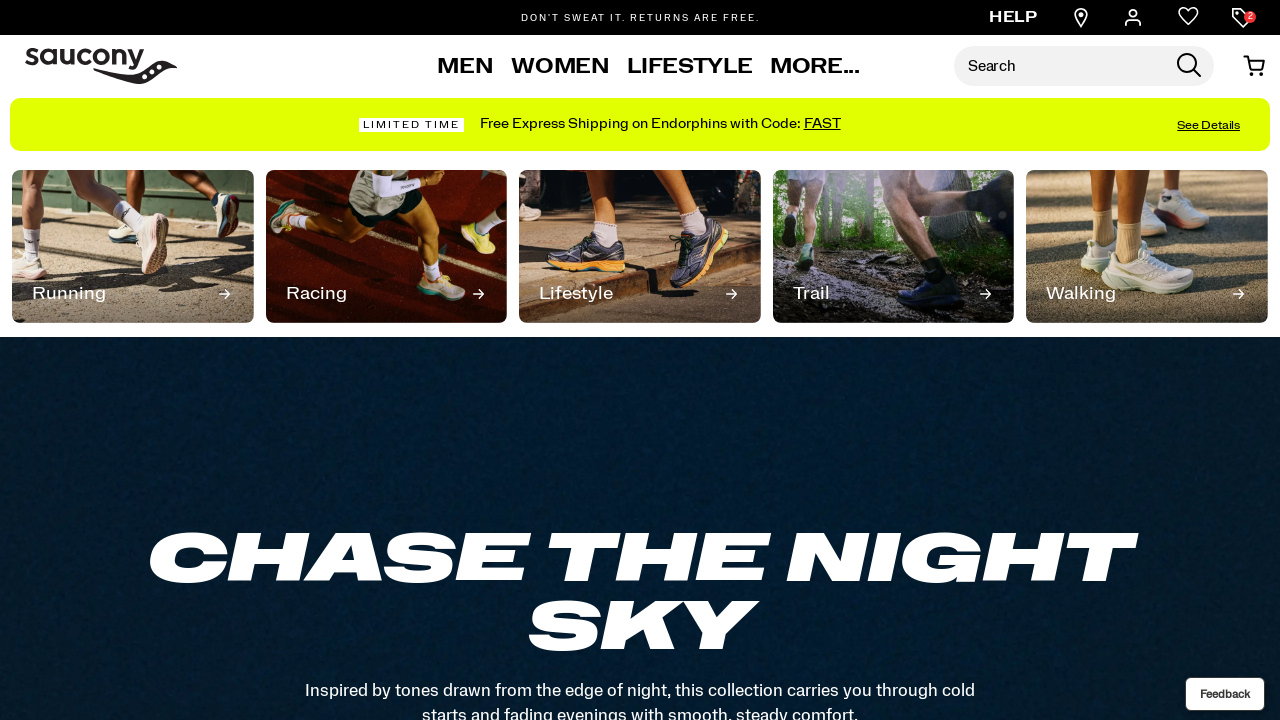

Page fully loaded - network idle state reached
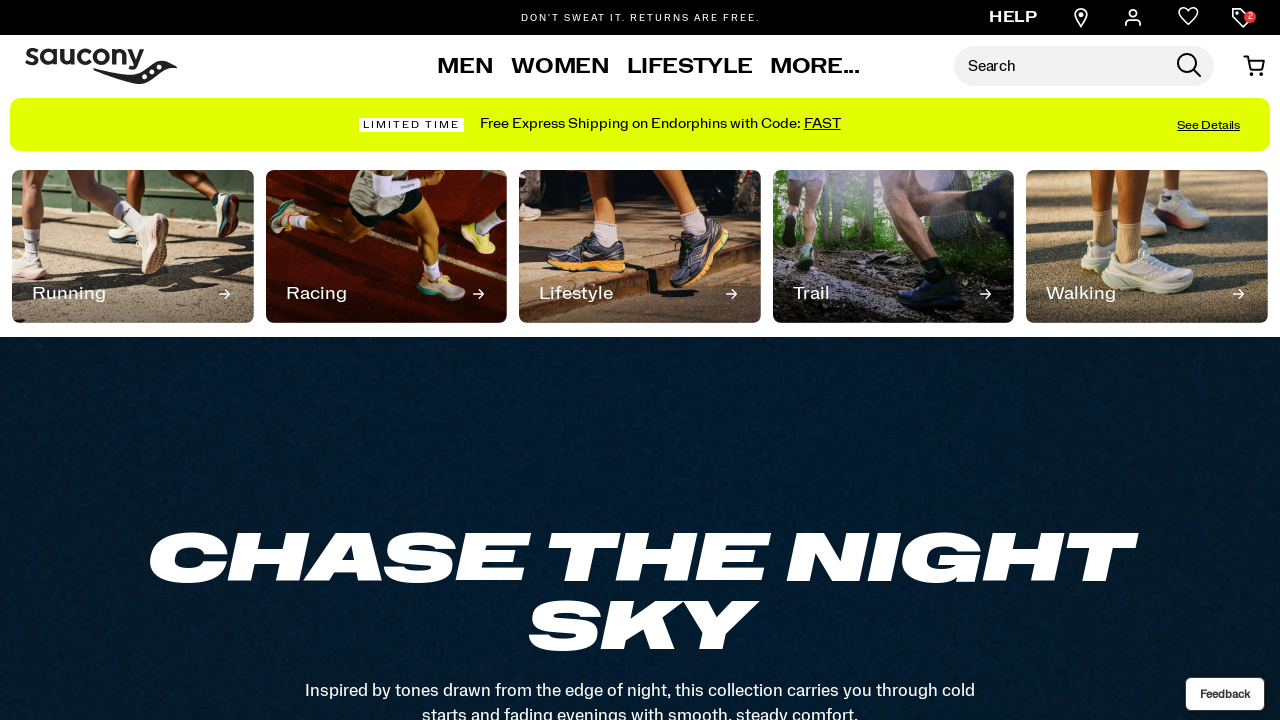

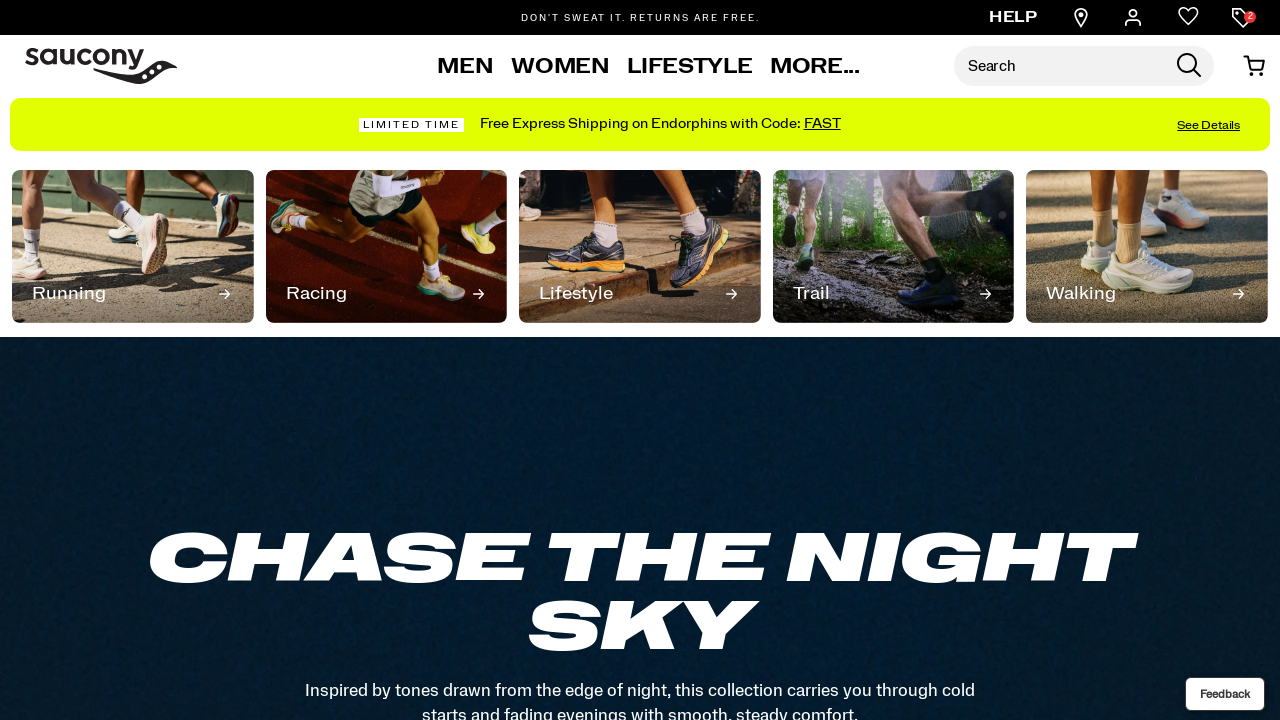